Tests checkbox functionality by verifying default states (checkbox1 unchecked, checkbox2 checked), clicking each checkbox, and verifying the states toggle correctly.

Starting URL: http://the-internet.herokuapp.com/checkboxes

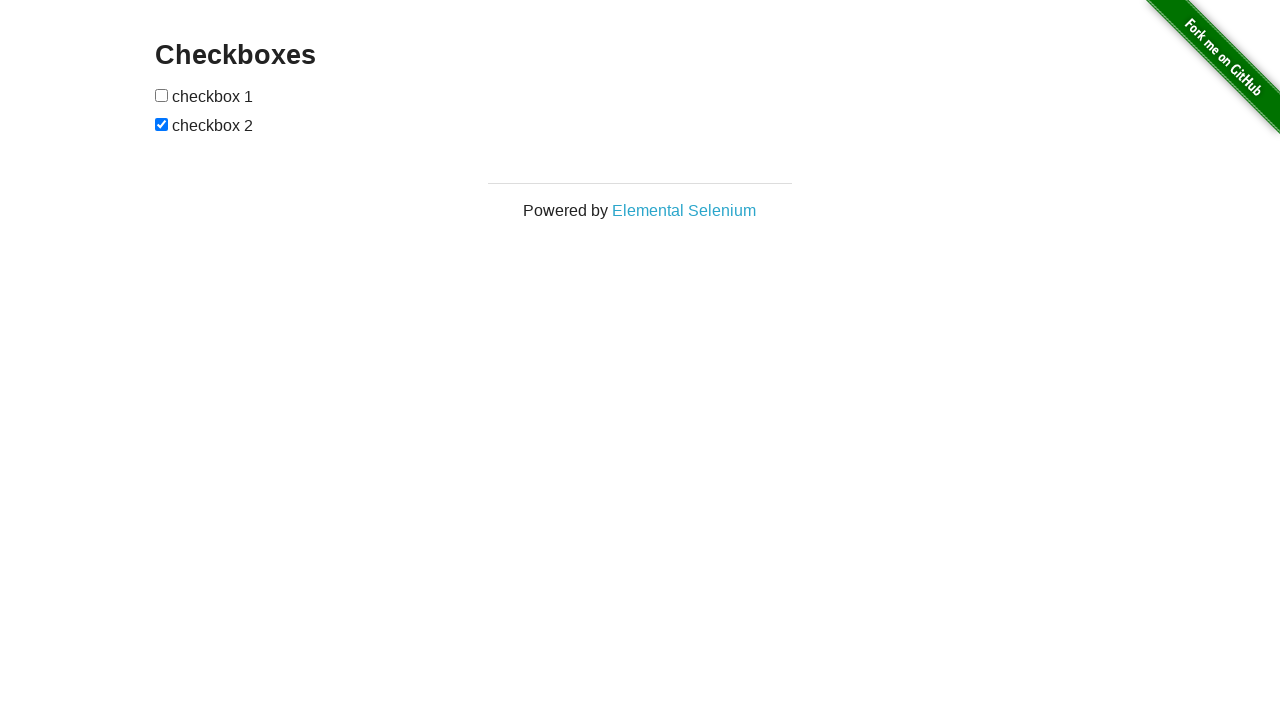

Waited for checkboxes element to load
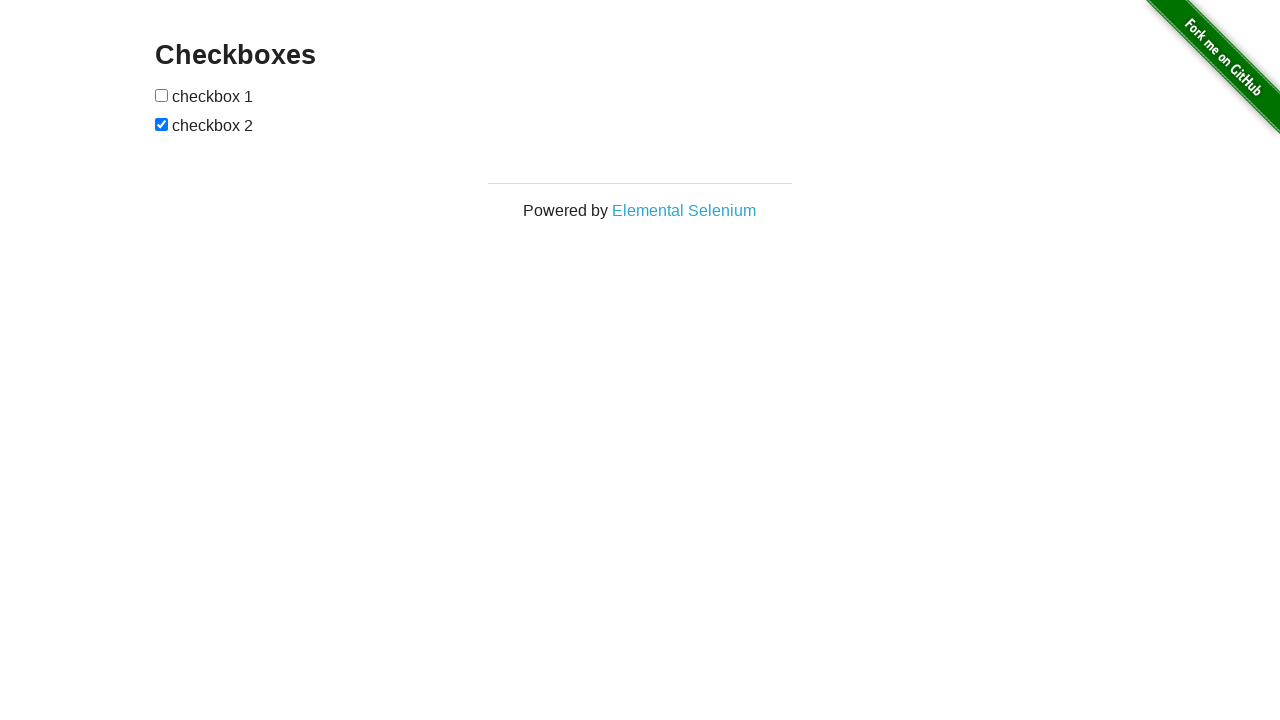

Located checkbox1 element
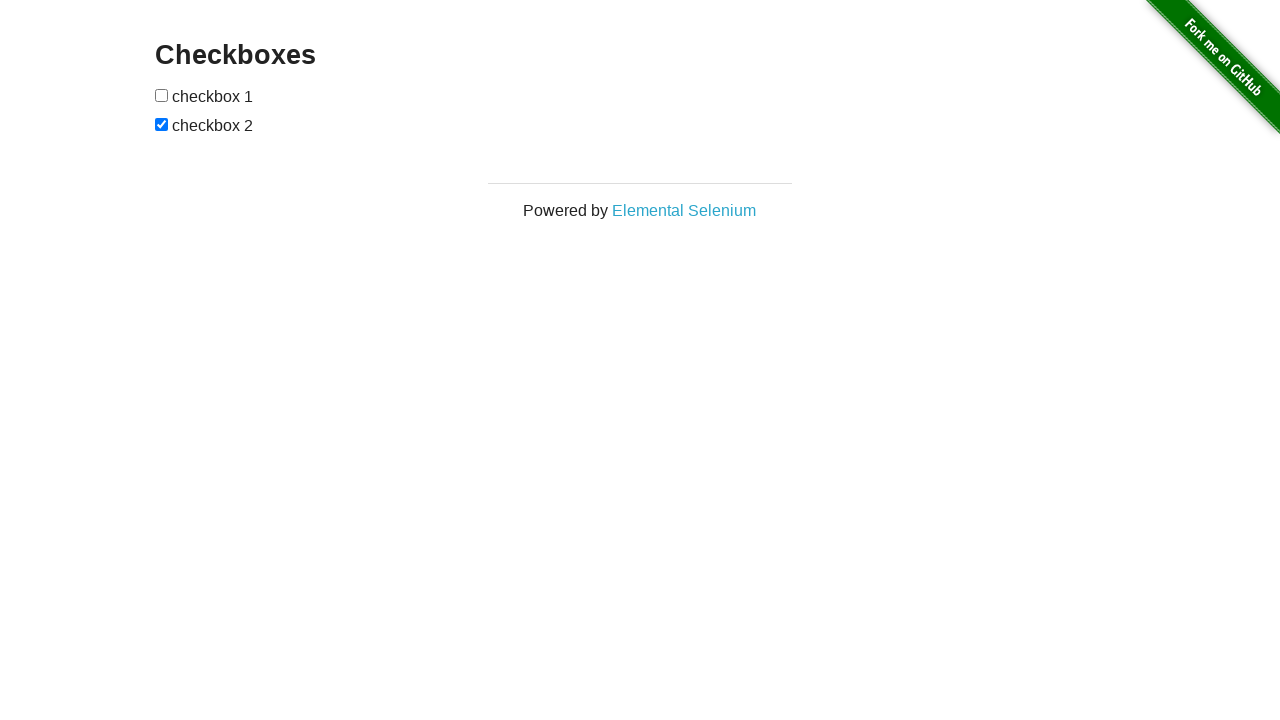

Verified checkbox1 is unchecked by default
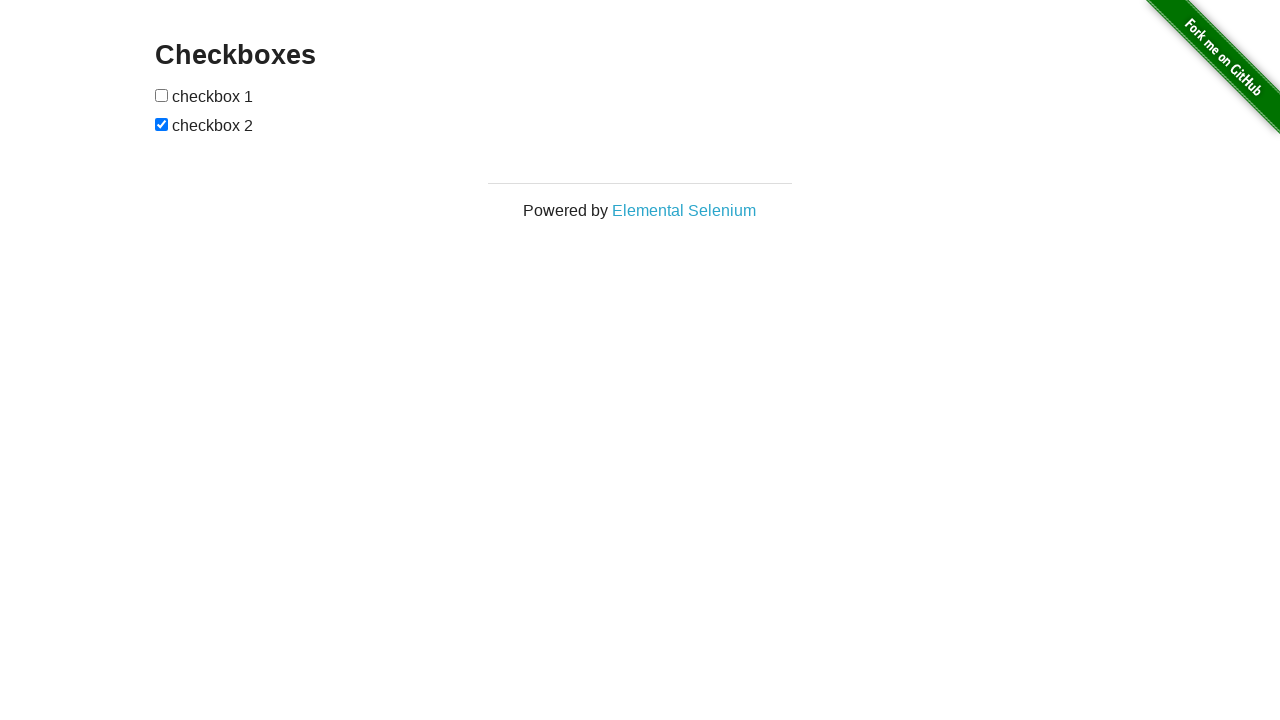

Clicked checkbox1 to check it at (162, 95) on #checkboxes > input[type="checkbox"]:nth-child(1)
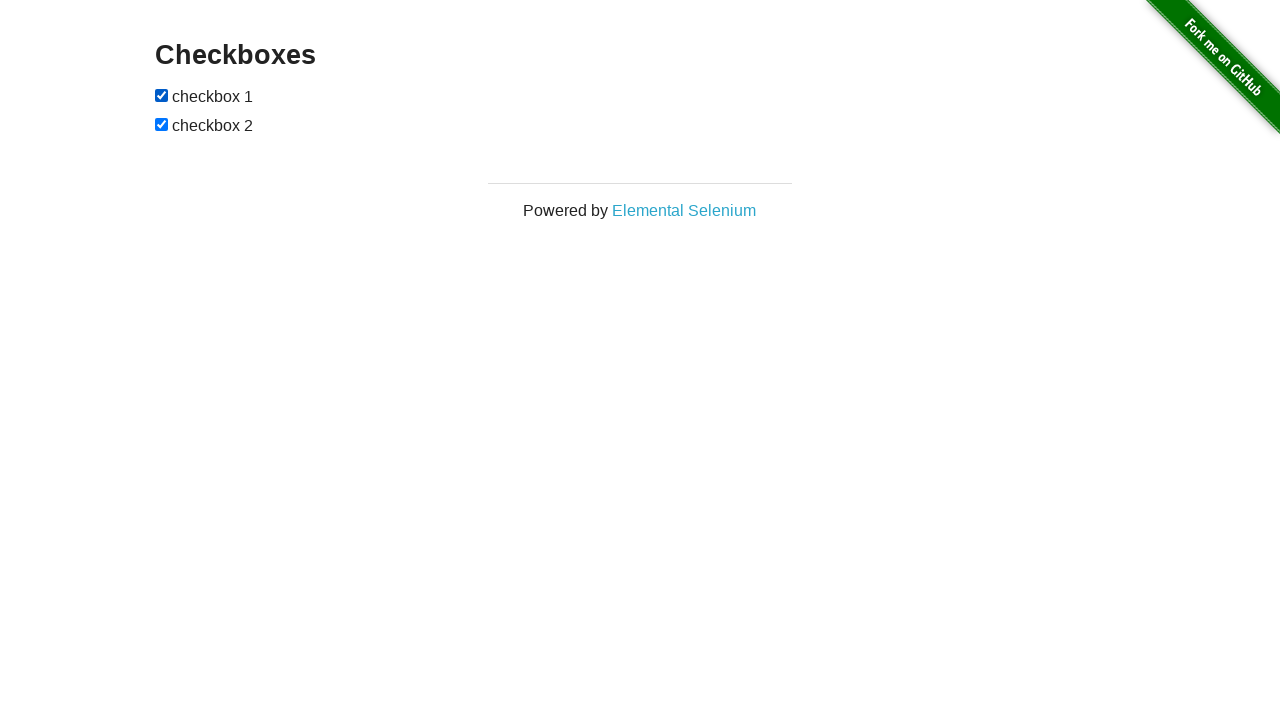

Verified checkbox1 is now checked
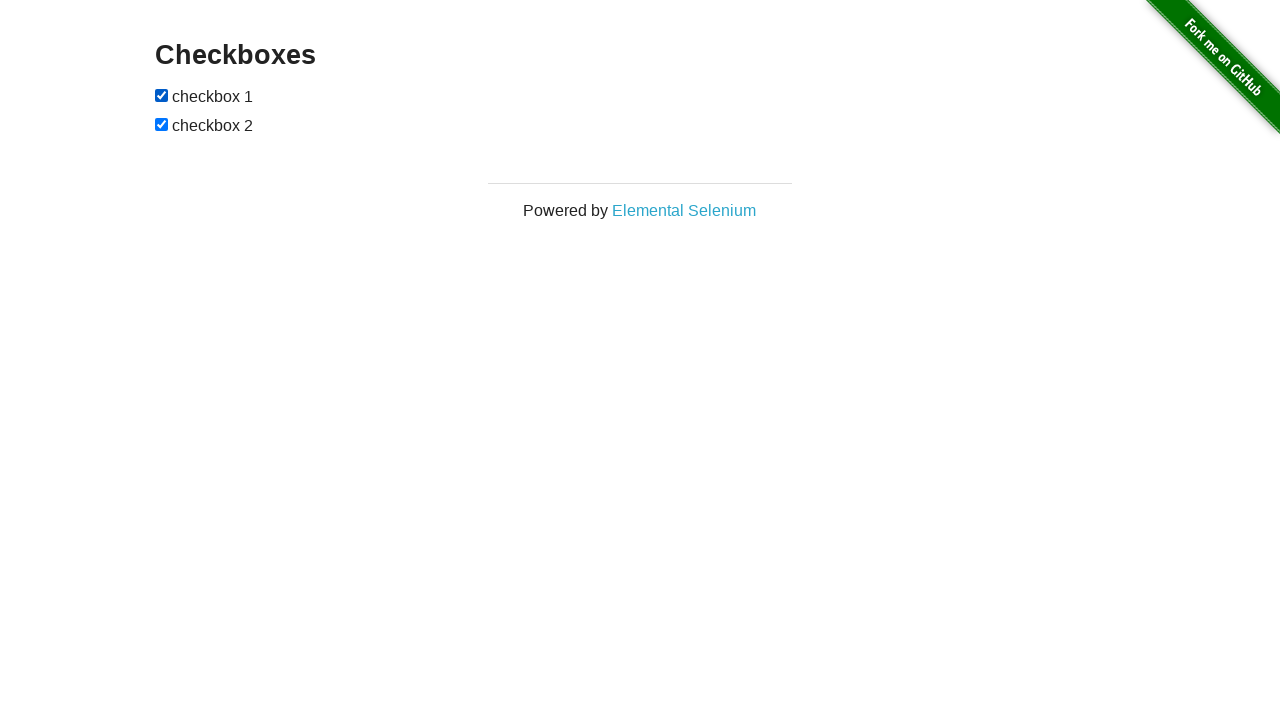

Located checkbox2 element
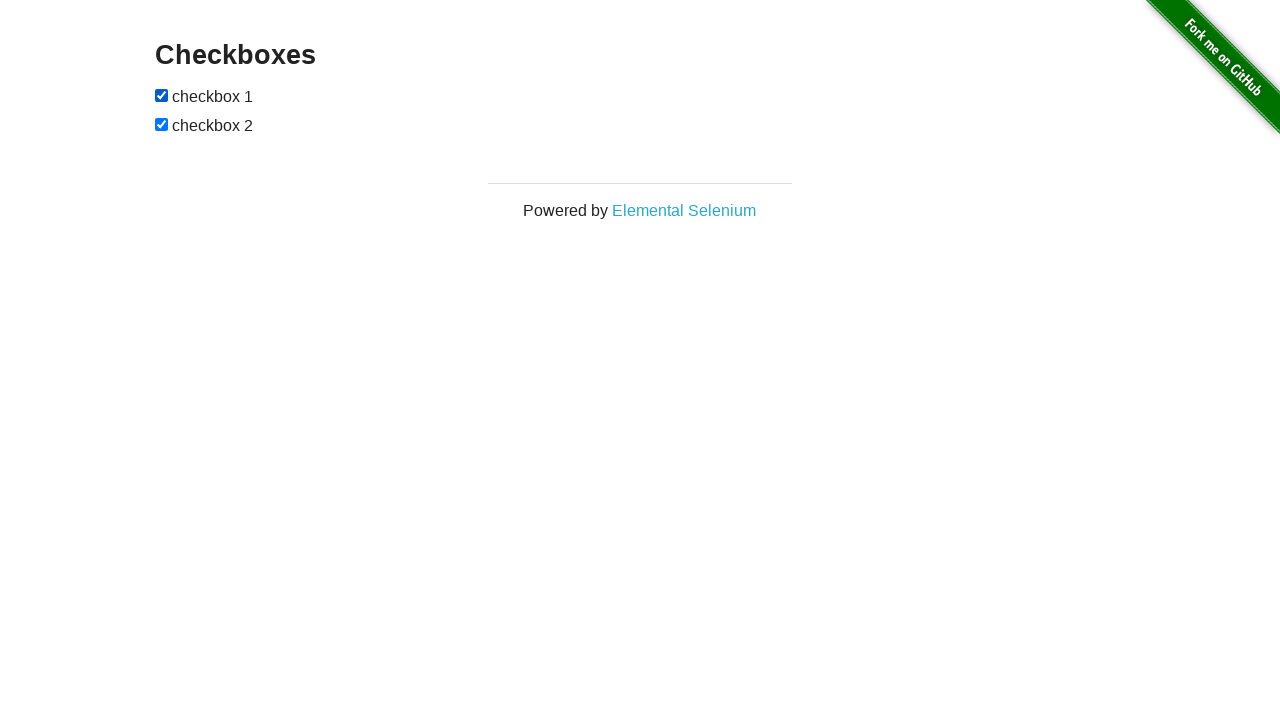

Verified checkbox2 is checked by default
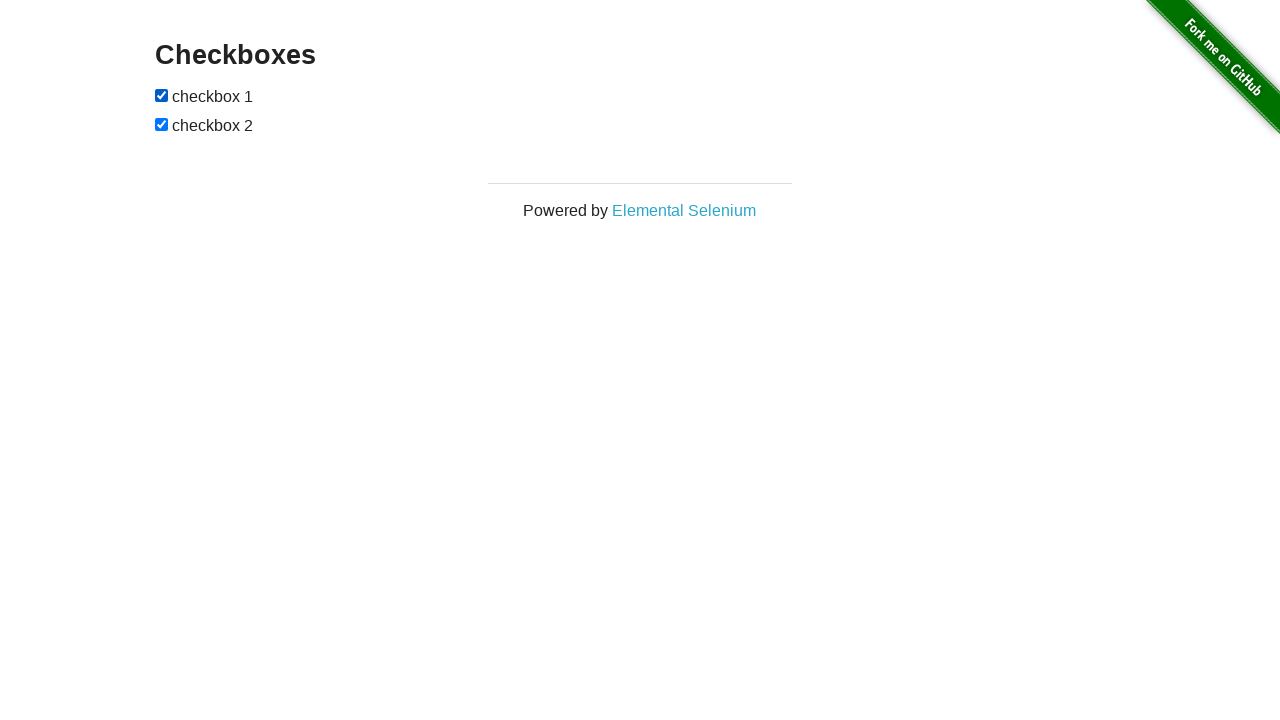

Clicked checkbox2 to uncheck it at (162, 124) on #checkboxes > input[type="checkbox"]:nth-child(3)
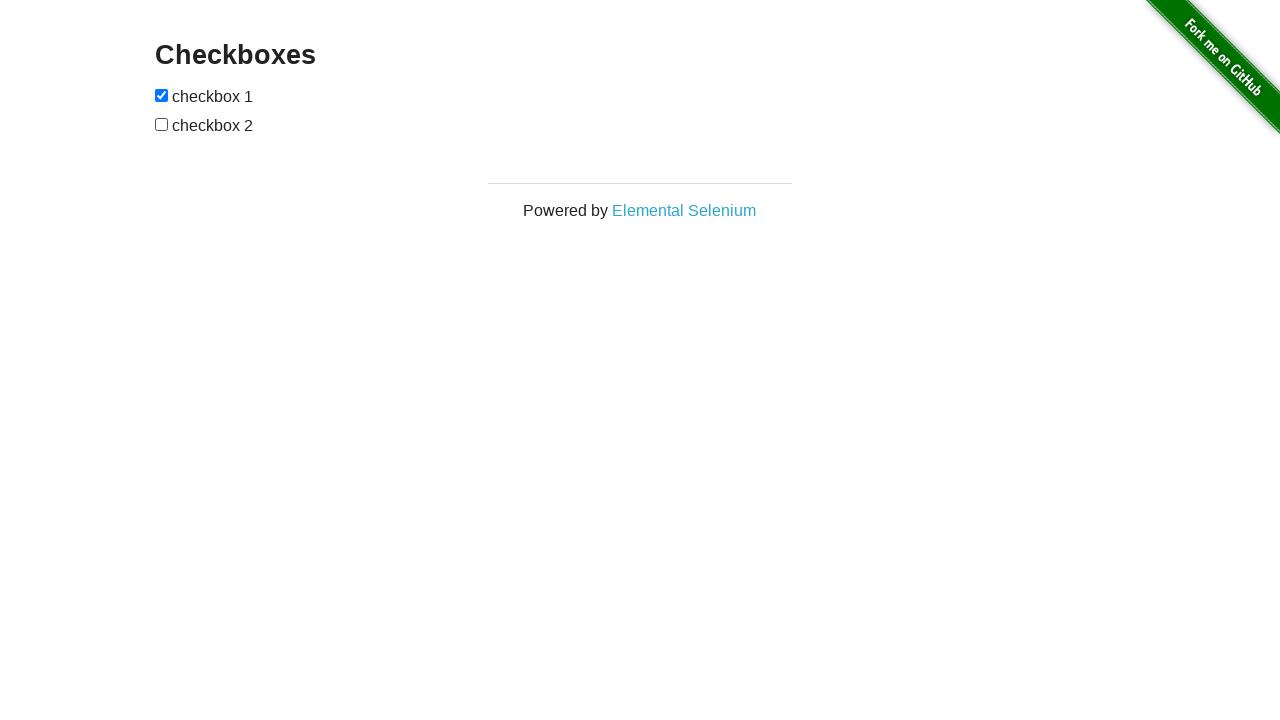

Verified checkbox2 is now unchecked
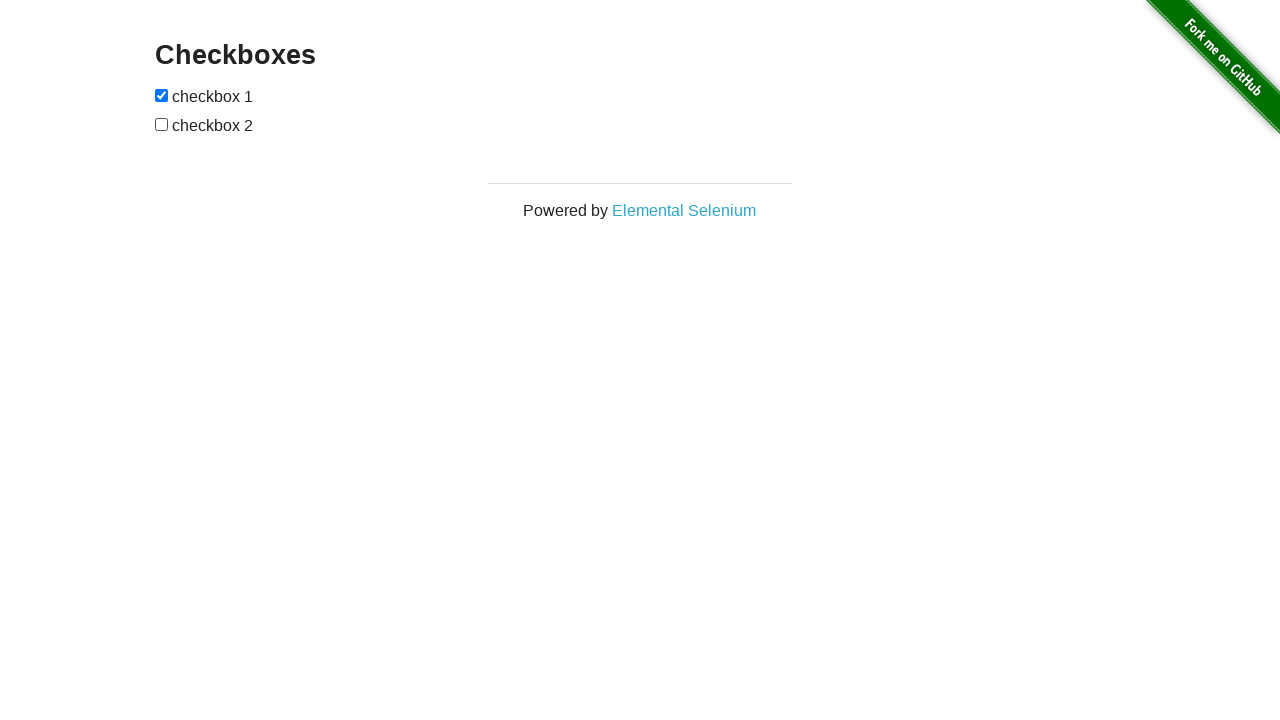

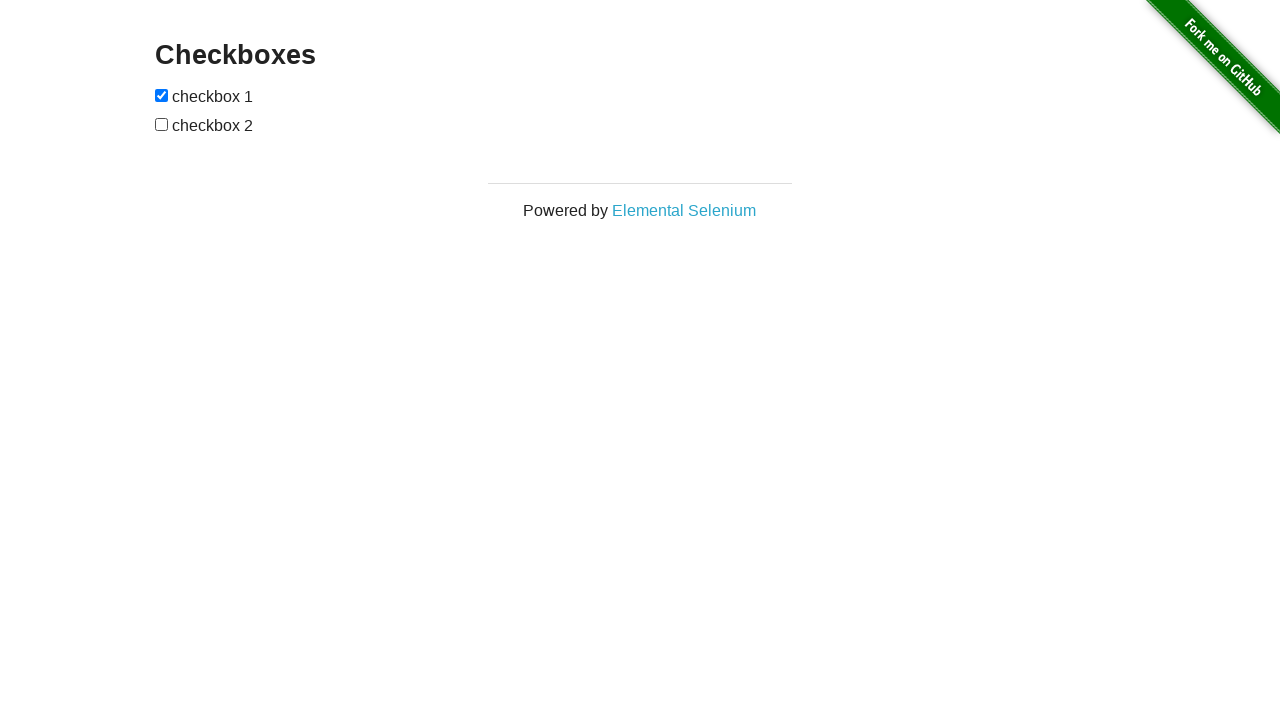